Fills out a form with first name, last name, and email fields, then submits it

Starting URL: http://secure-retreat-92358.herokuapp.com/

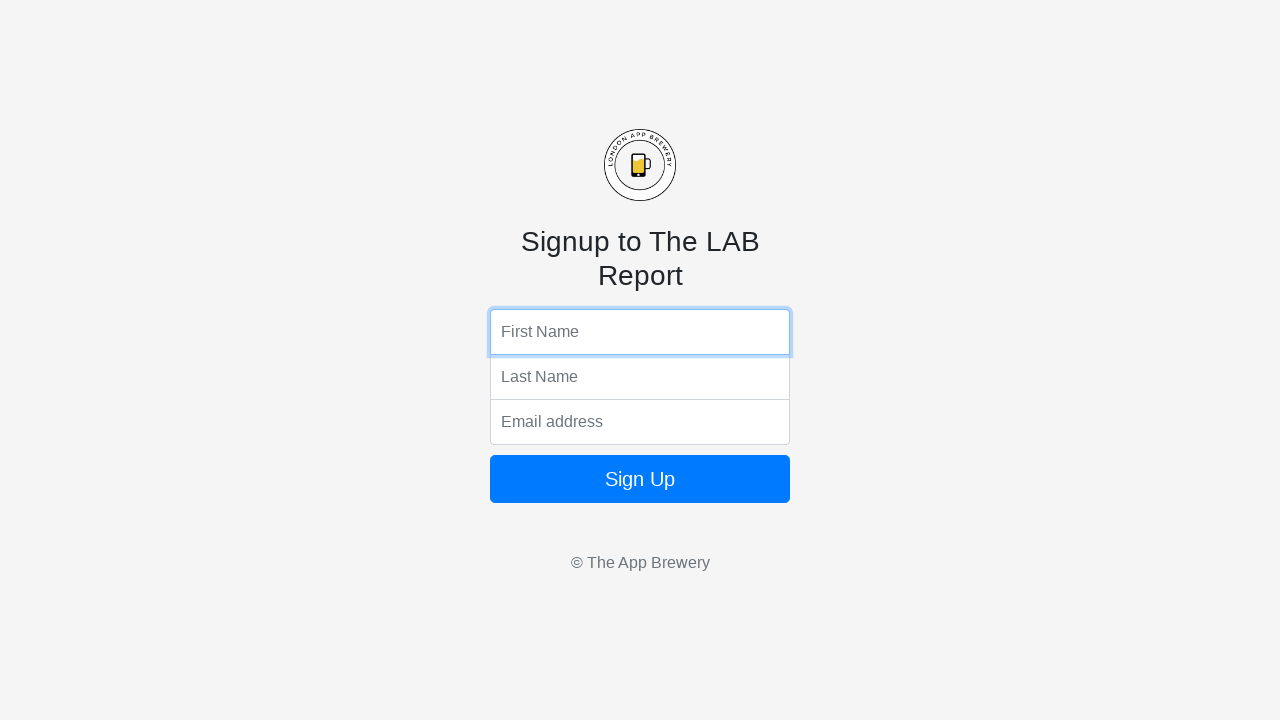

Filled first name field with 'Michael' on input[name='fName']
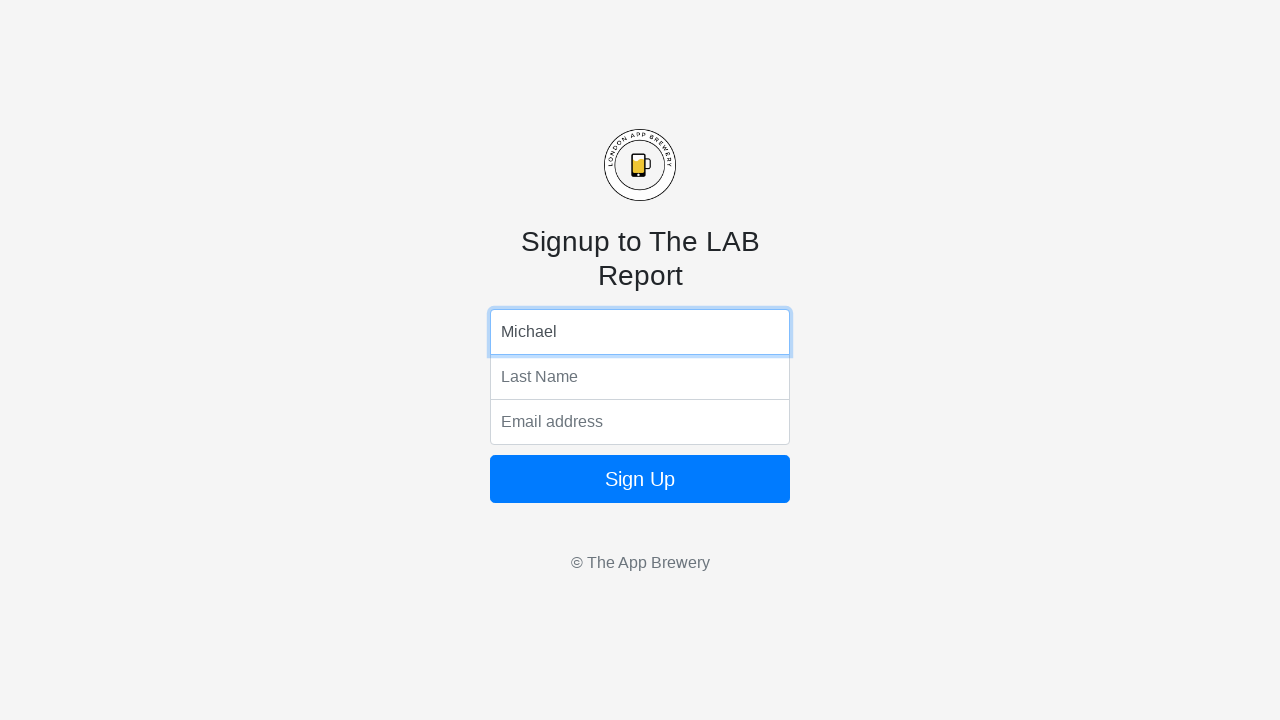

Filled last name field with 'Johnson' on input[name='lName']
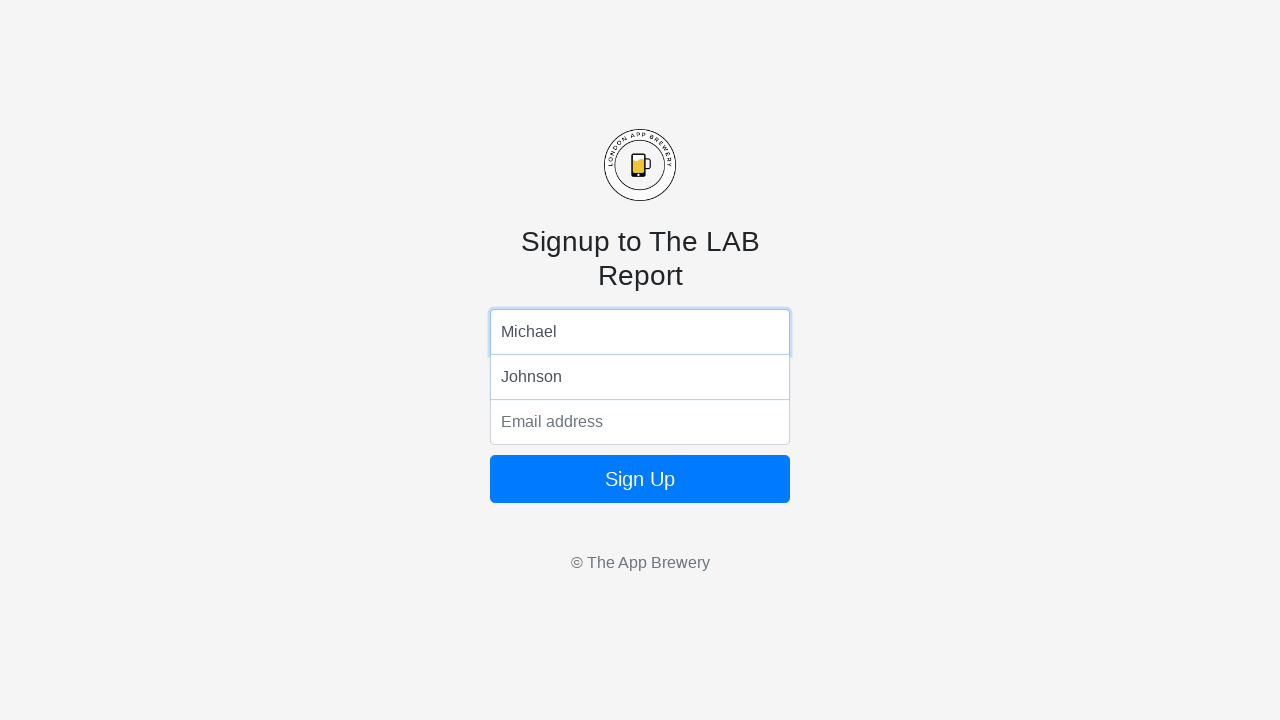

Filled email field with 'mjohnson@example.com' on input[name='email']
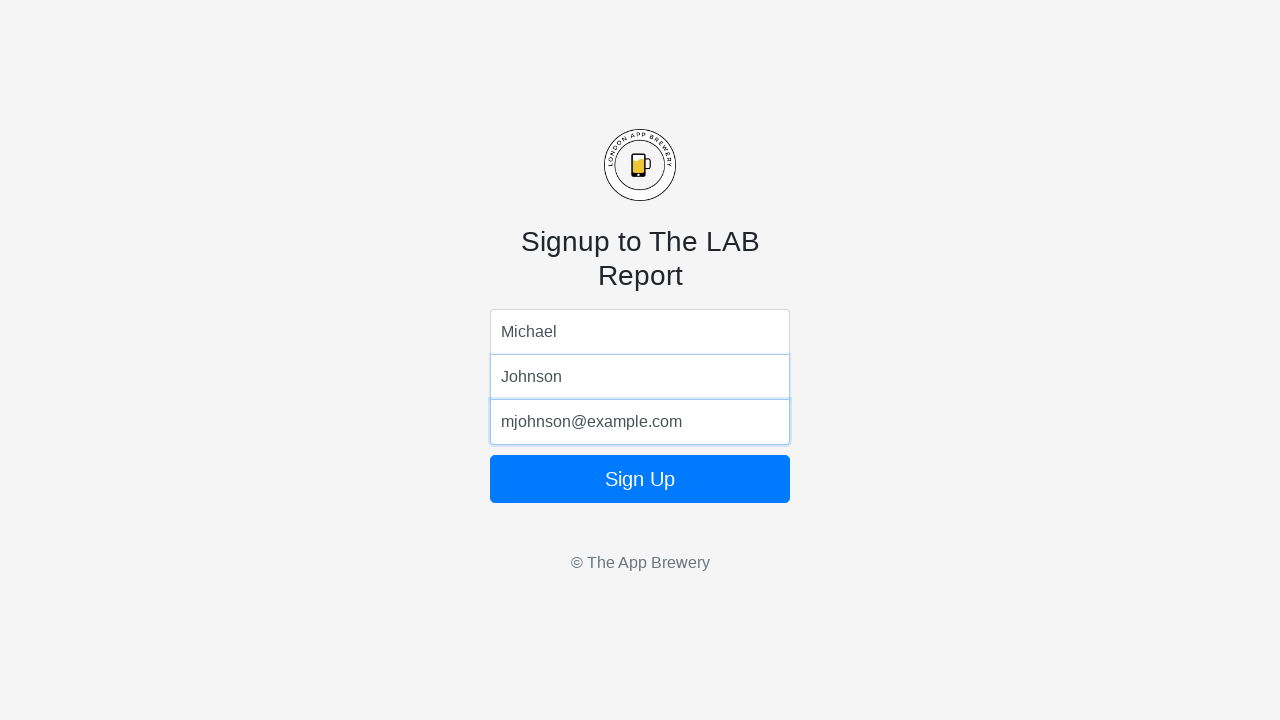

Clicked form submit button at (640, 479) on form button
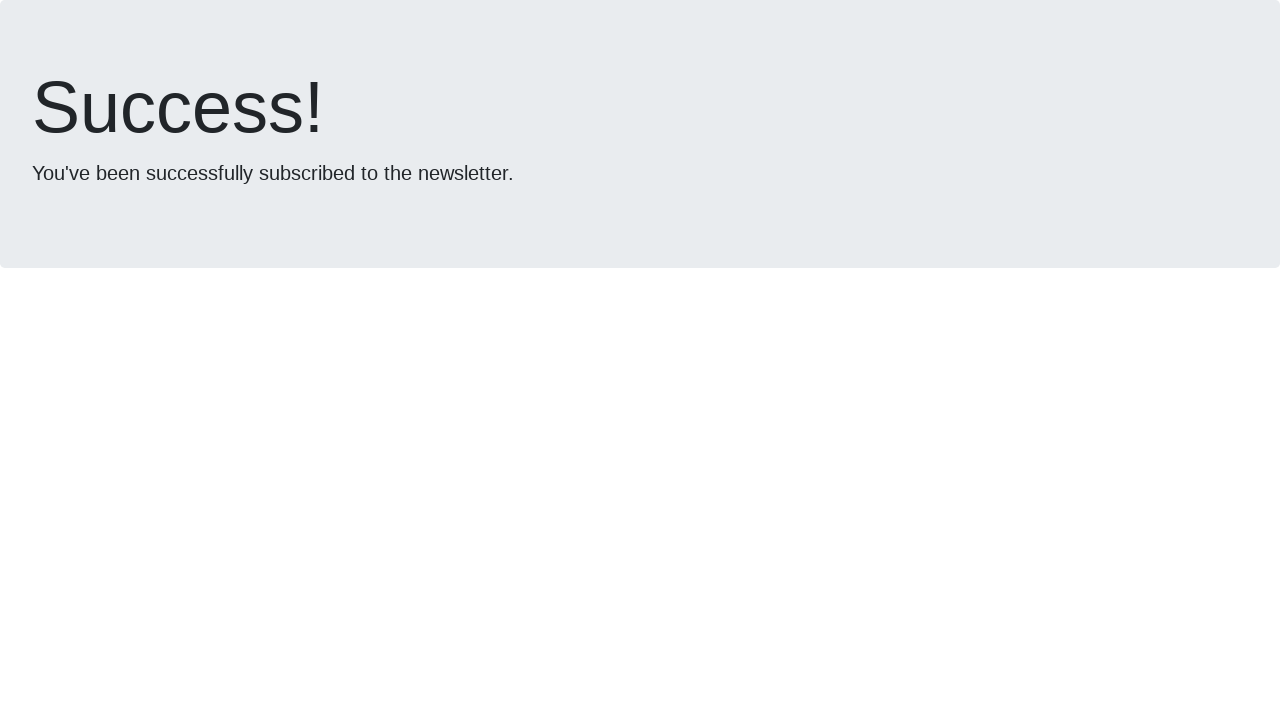

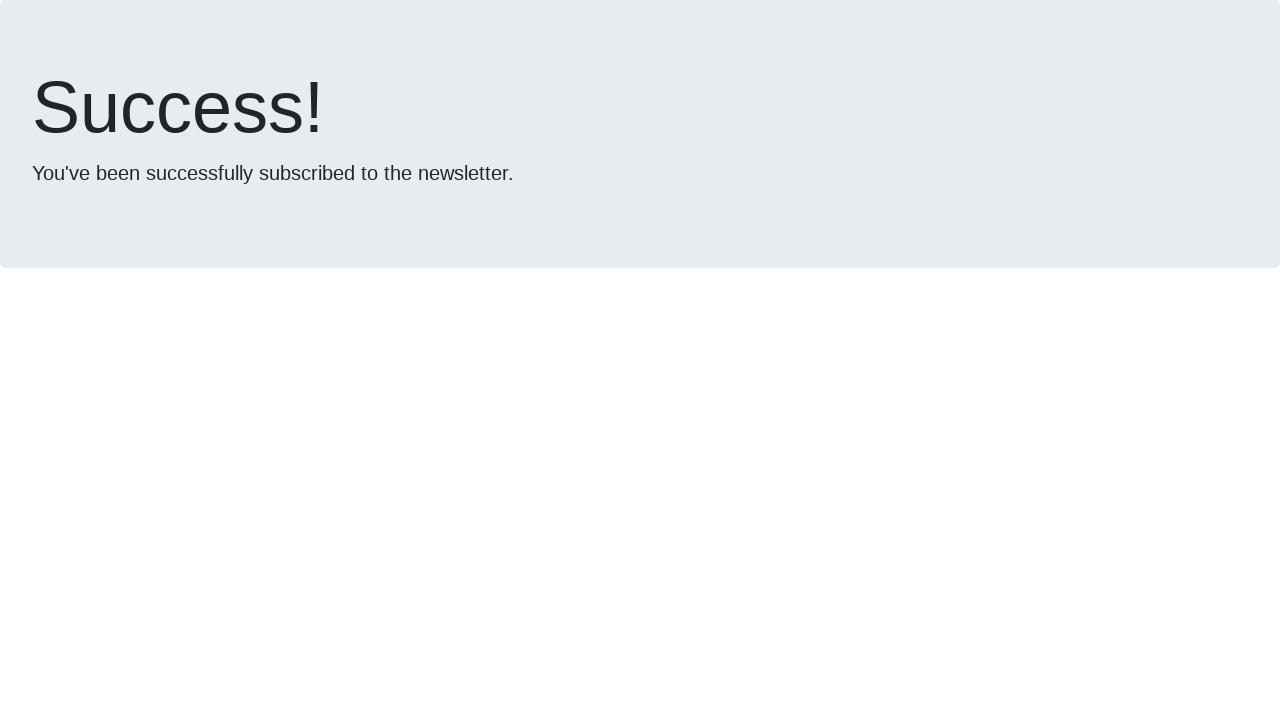